Tests a 2-second delayed bounce redirect button by clicking it and then clicking the go back button on the redirected page

Starting URL: https://testpages.herokuapp.com/styled/javascript-redirect-test.html

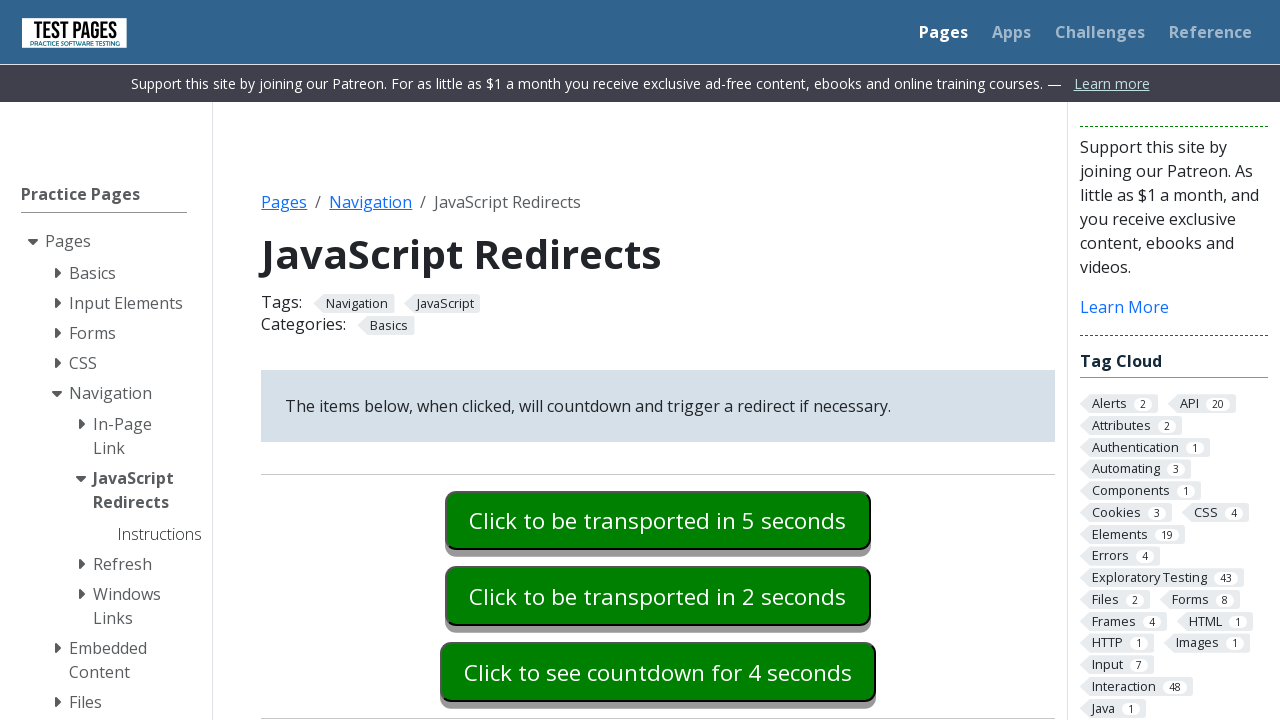

Clicked the 2-second delayed bounce redirect button at (658, 596) on #delaygotobounce
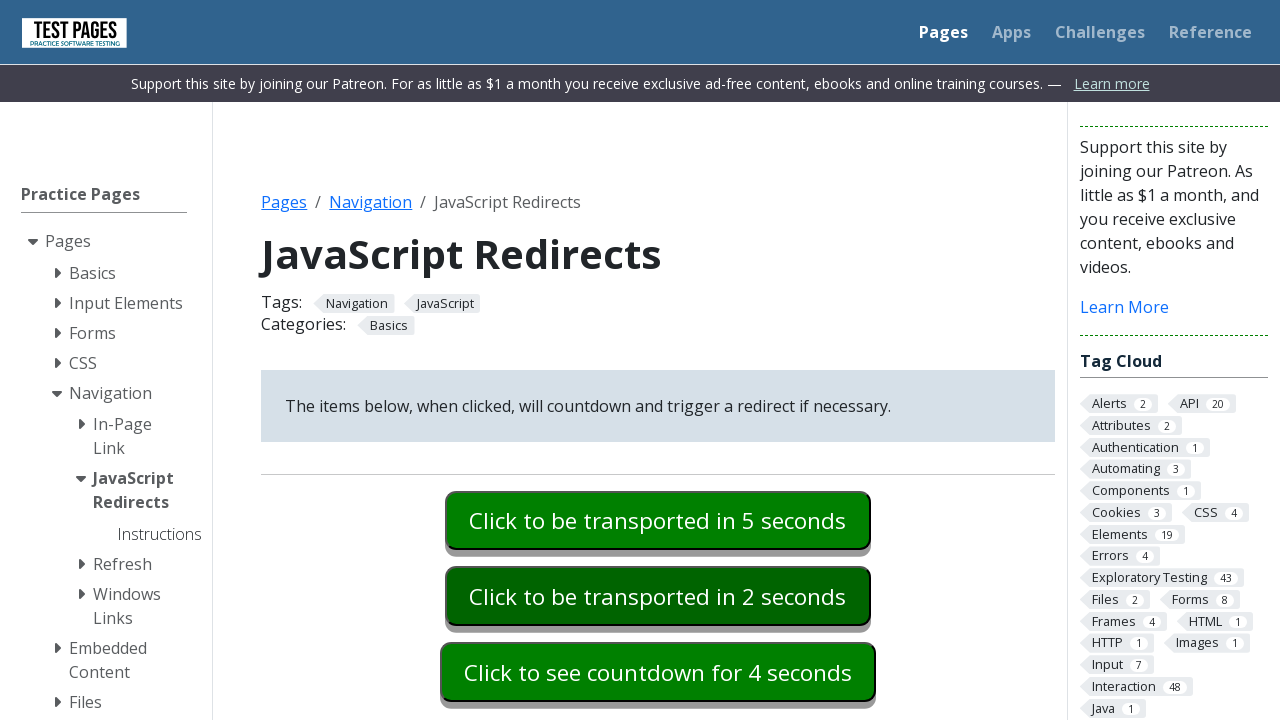

Go back button became visible after redirect
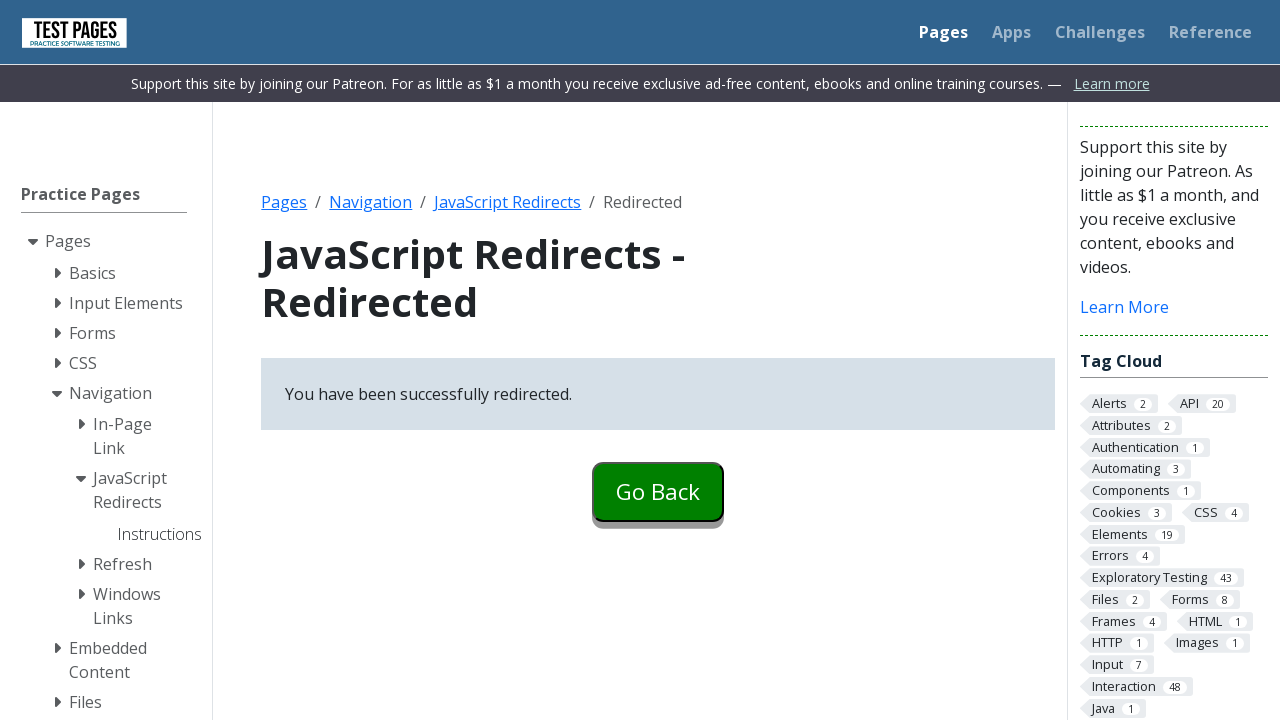

Clicked go back button to return to original page at (658, 492) on #goback
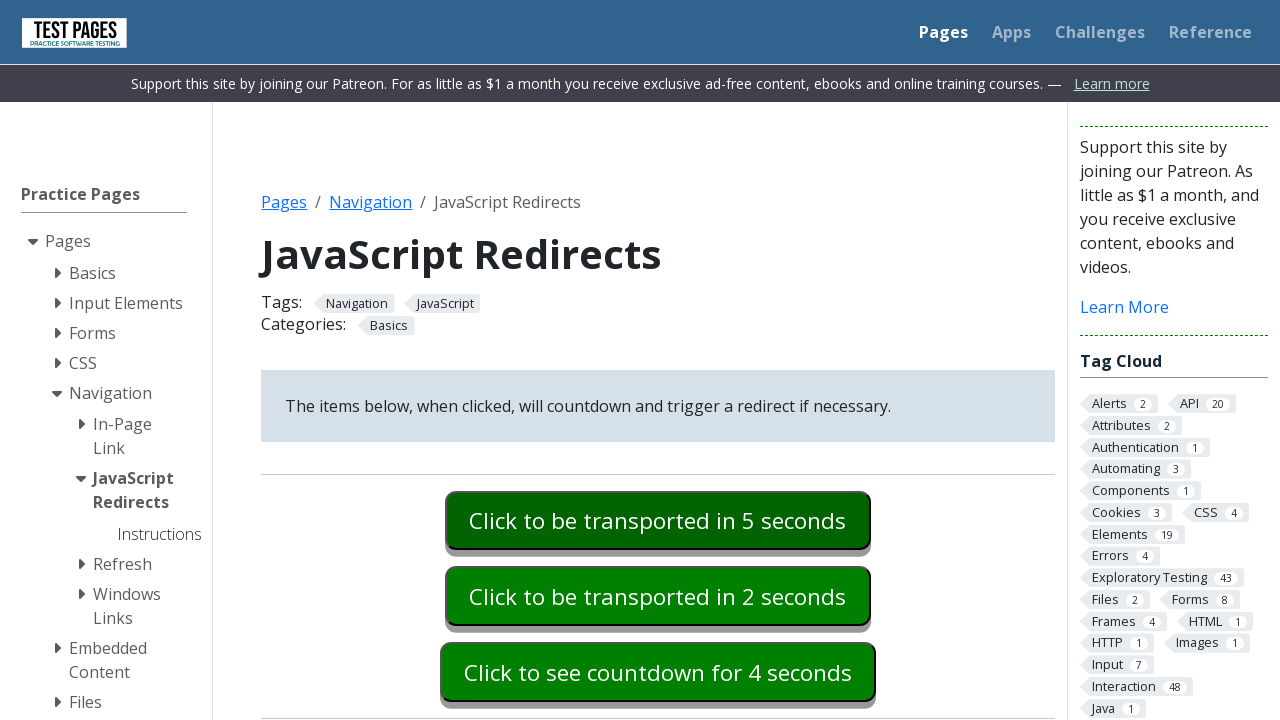

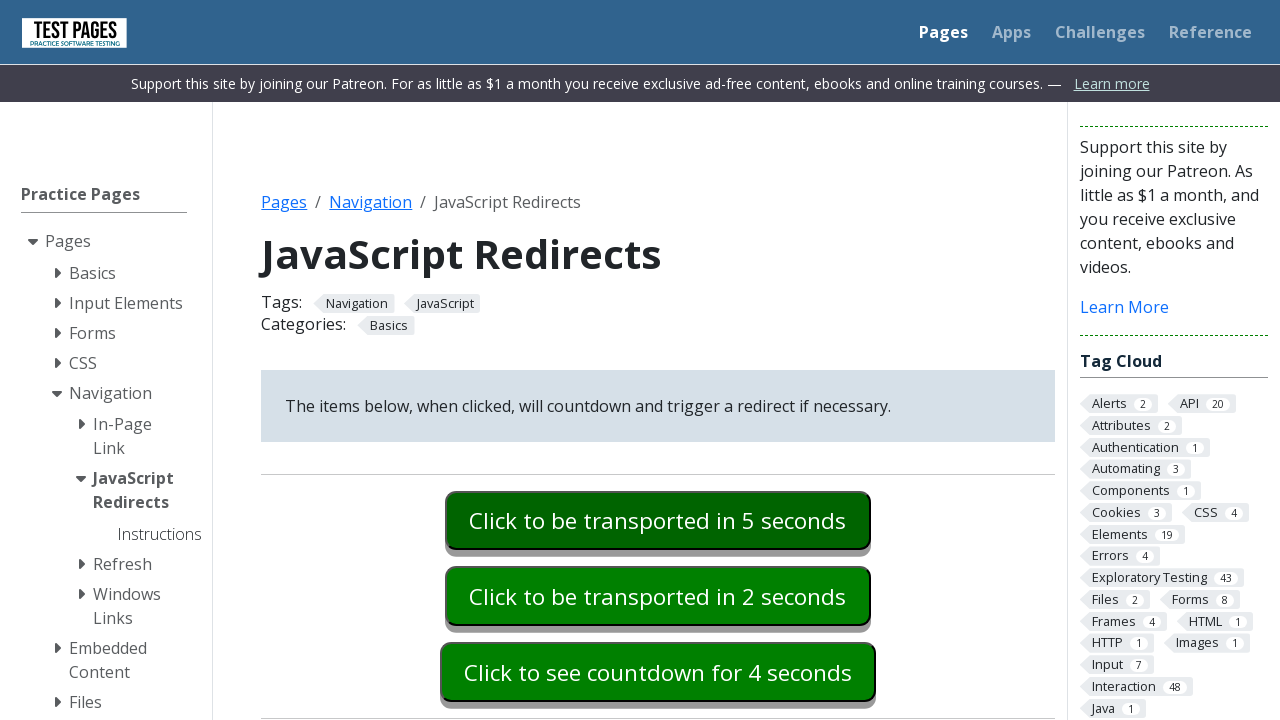